Tests double-click functionality by performing a double-click on a clickable element and verifying the status updates correctly

Starting URL: https://www.selenium.dev/selenium/web/mouse_interaction.html

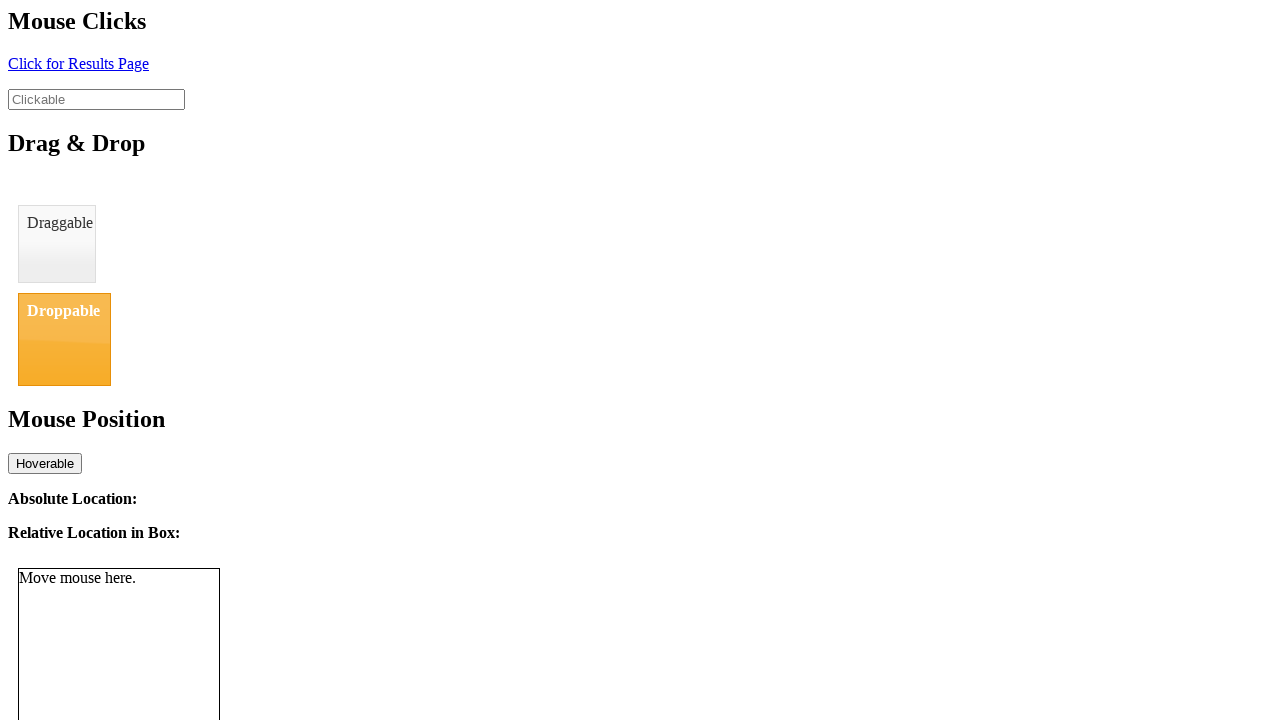

Double-clicked on the clickable element at (96, 99) on #clickable
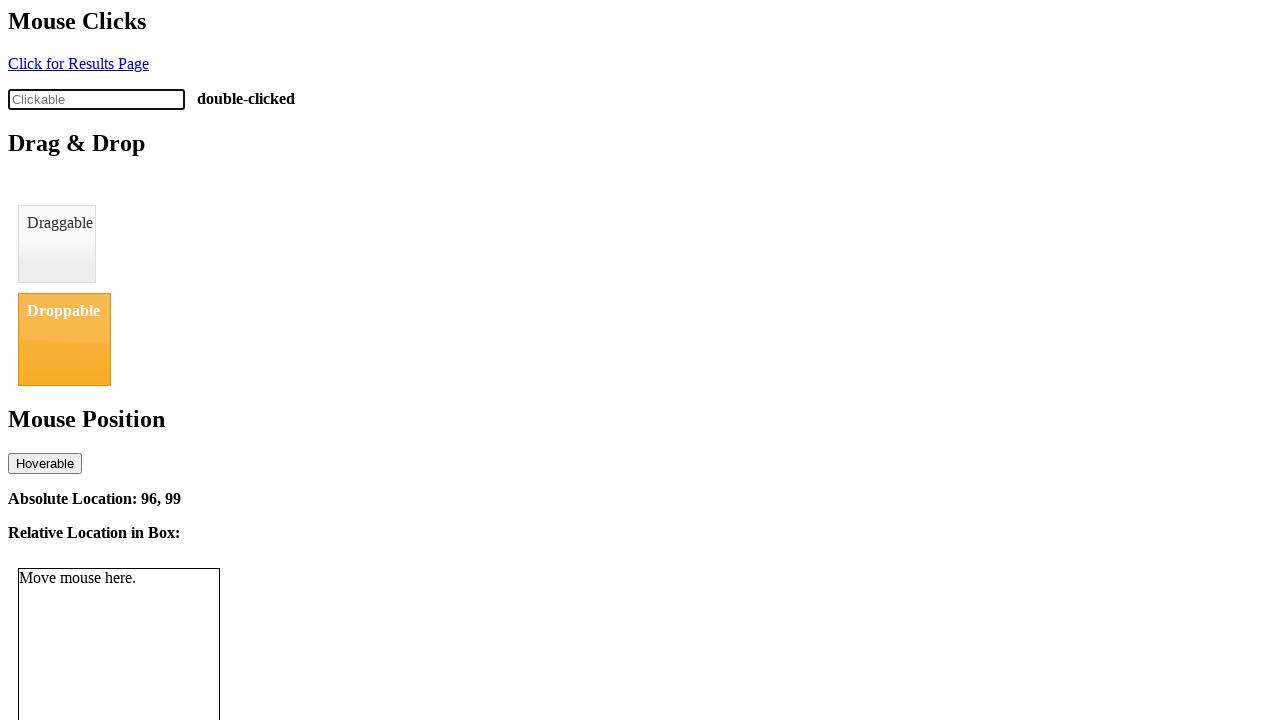

Located the click status element
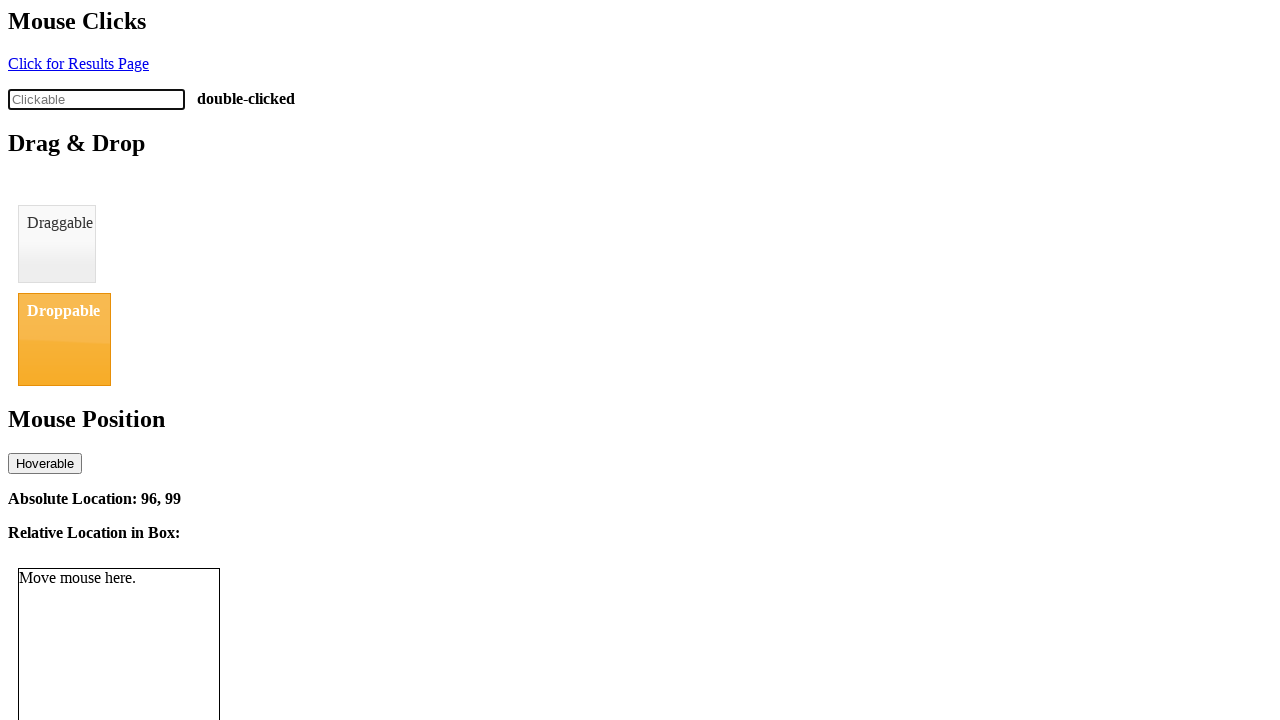

Waited for the click status element to be visible
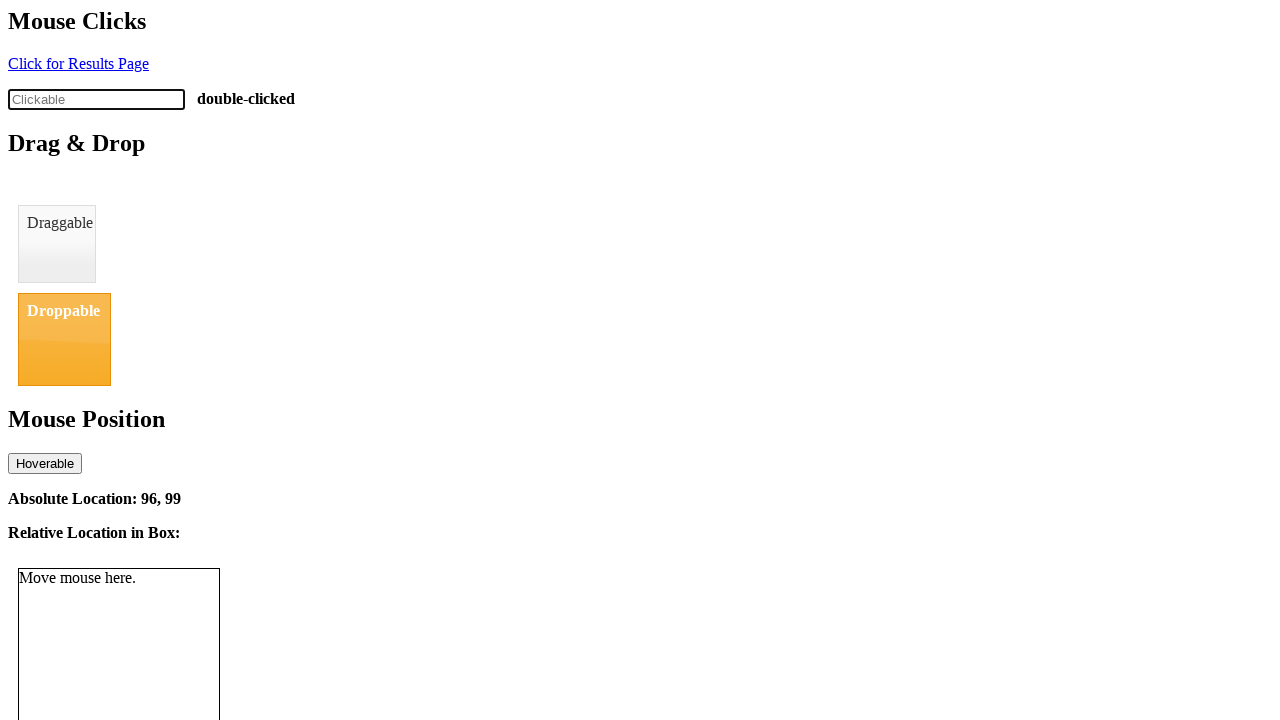

Verified that the status shows 'double-clicked'
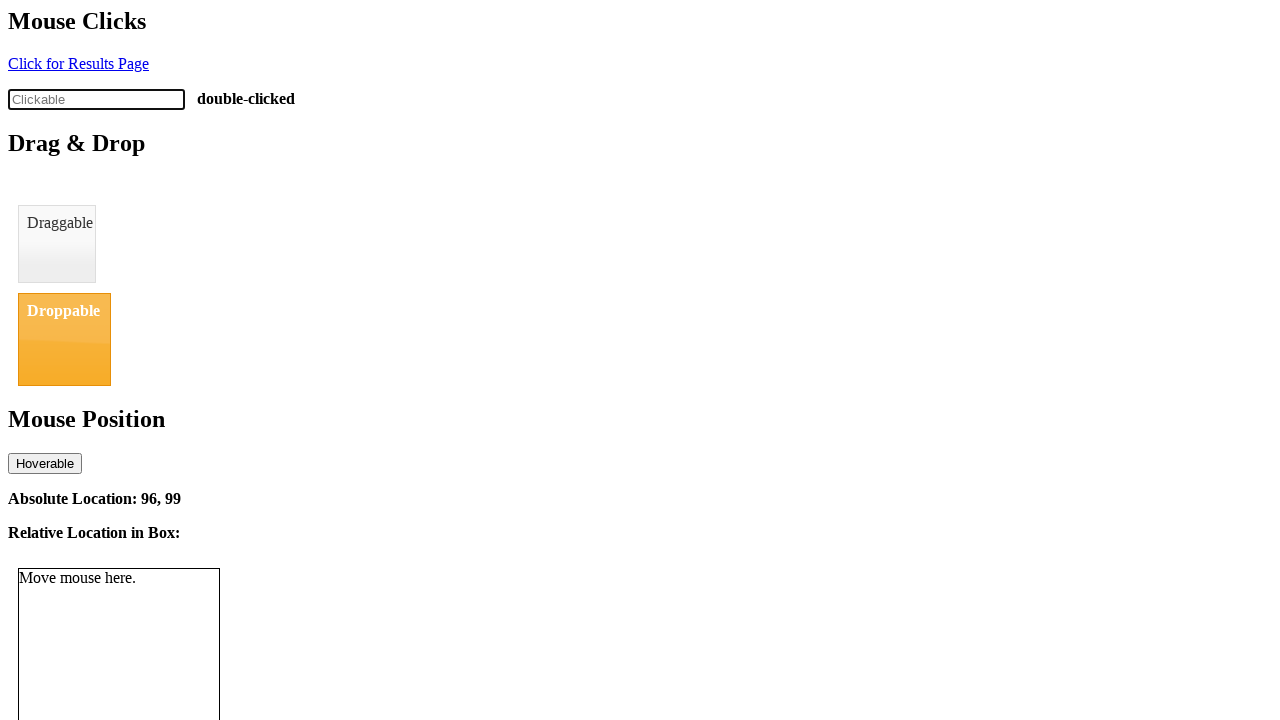

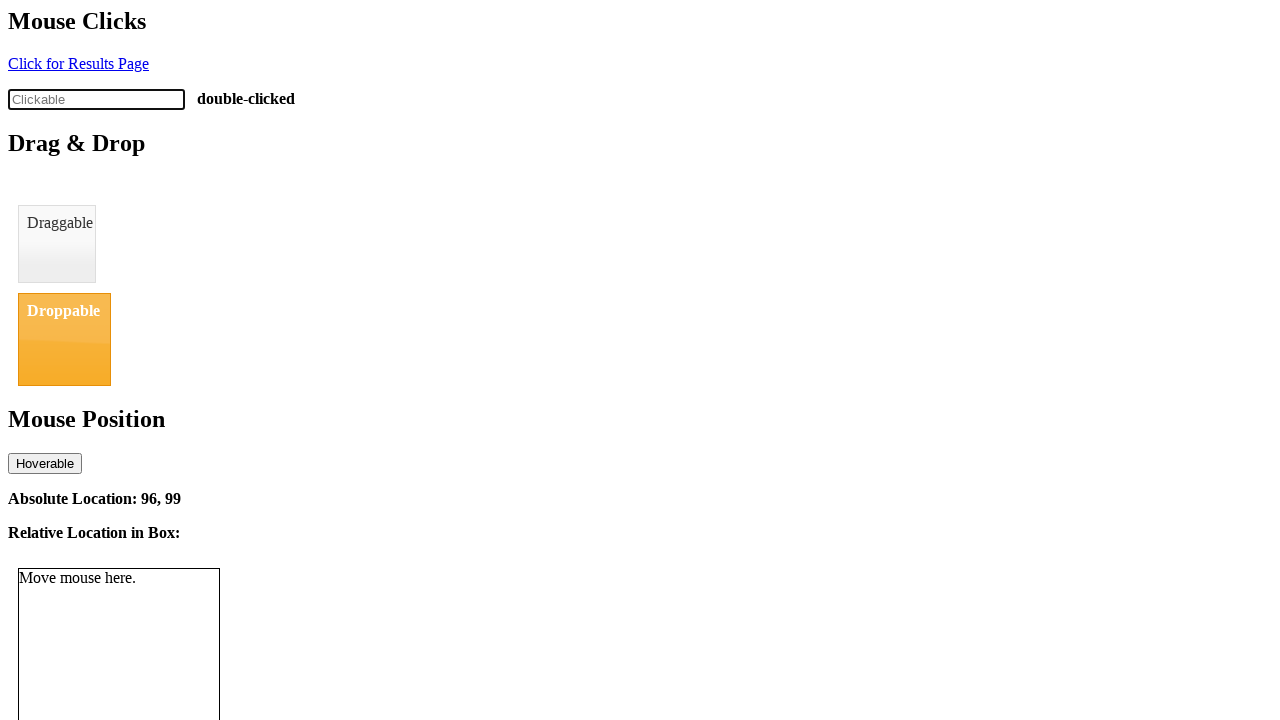